Tests the TodoMVC application by creating todo items for each user from a test data set and verifying the correct number of todos are created.

Starting URL: https://demo.playwright.dev/todomvc/#/

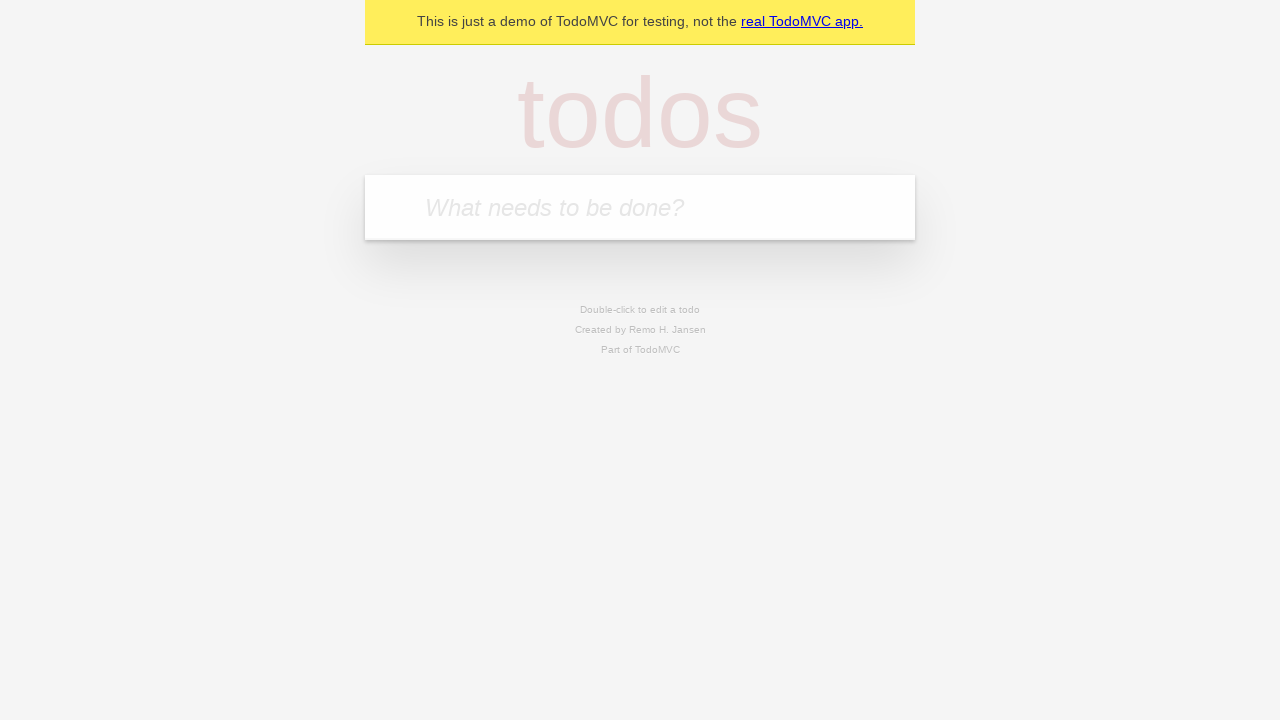

Filled todo input with 'Task for John Doe' on internal:attr=[placeholder="What needs to be done?"i]
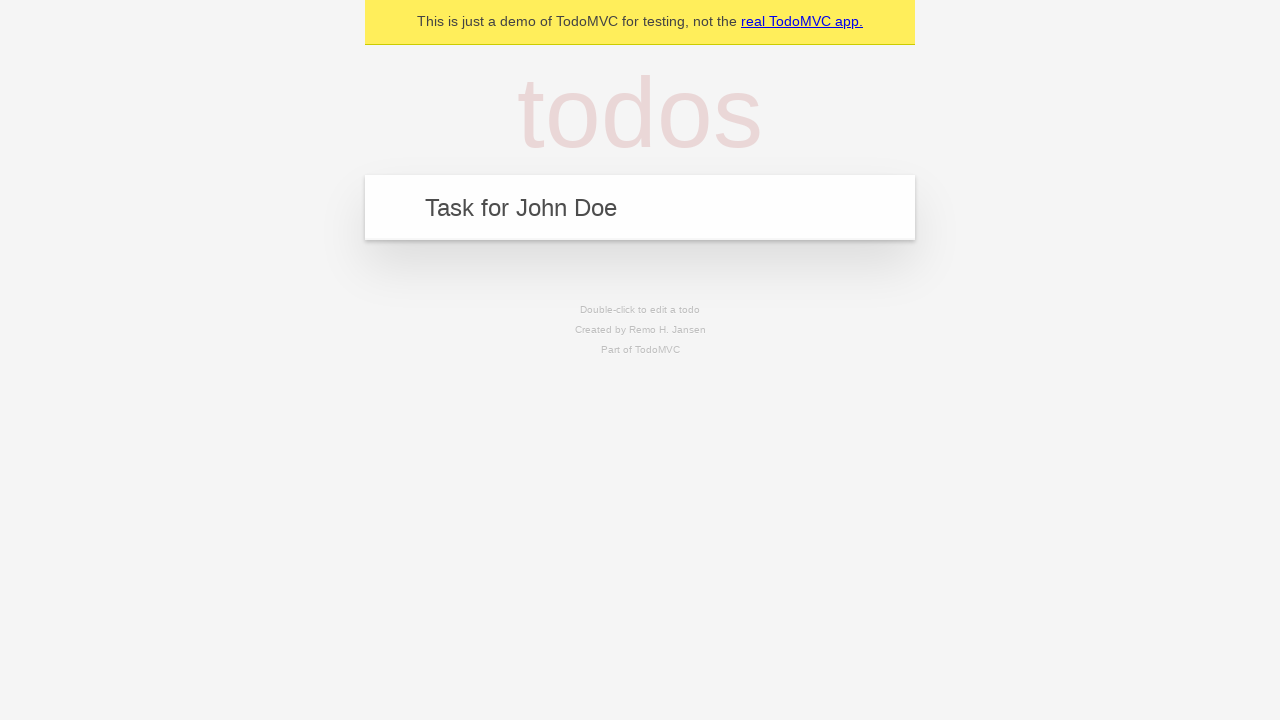

Pressed Enter to create todo for John Doe on internal:attr=[placeholder="What needs to be done?"i]
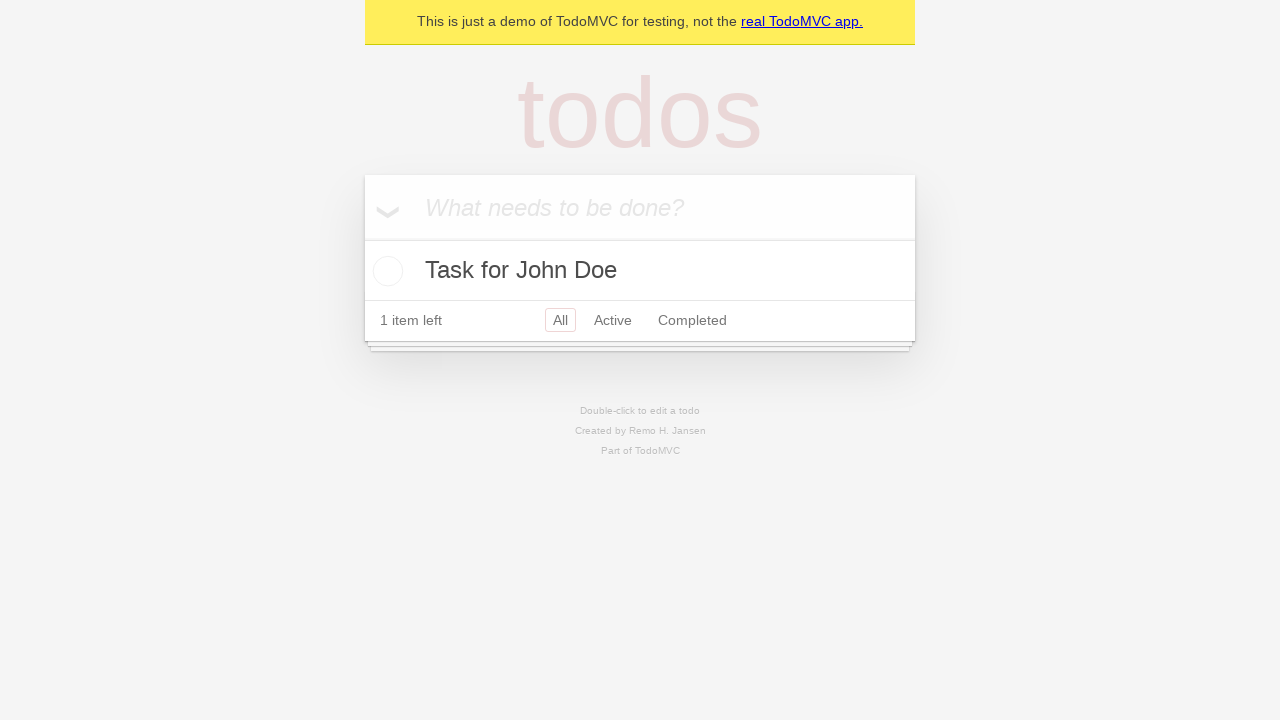

Filled todo input with 'Task for Jane Smith' on internal:attr=[placeholder="What needs to be done?"i]
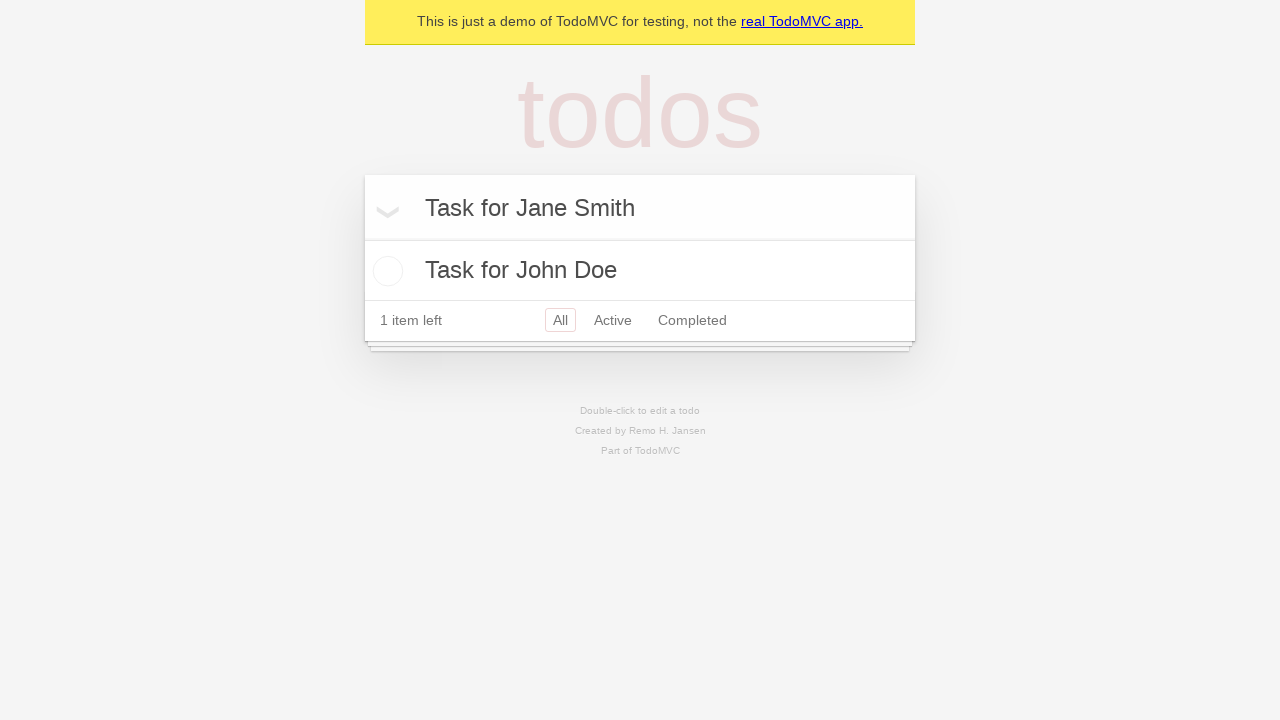

Pressed Enter to create todo for Jane Smith on internal:attr=[placeholder="What needs to be done?"i]
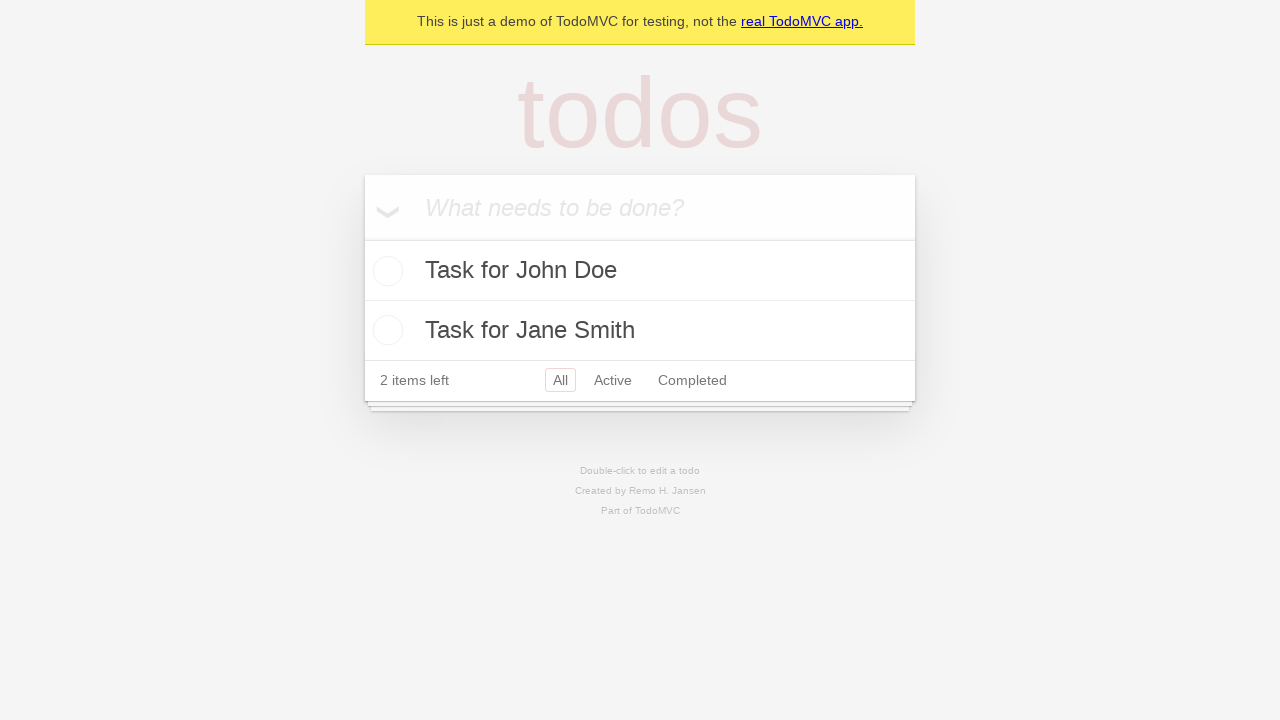

Verified that 2 todos were created
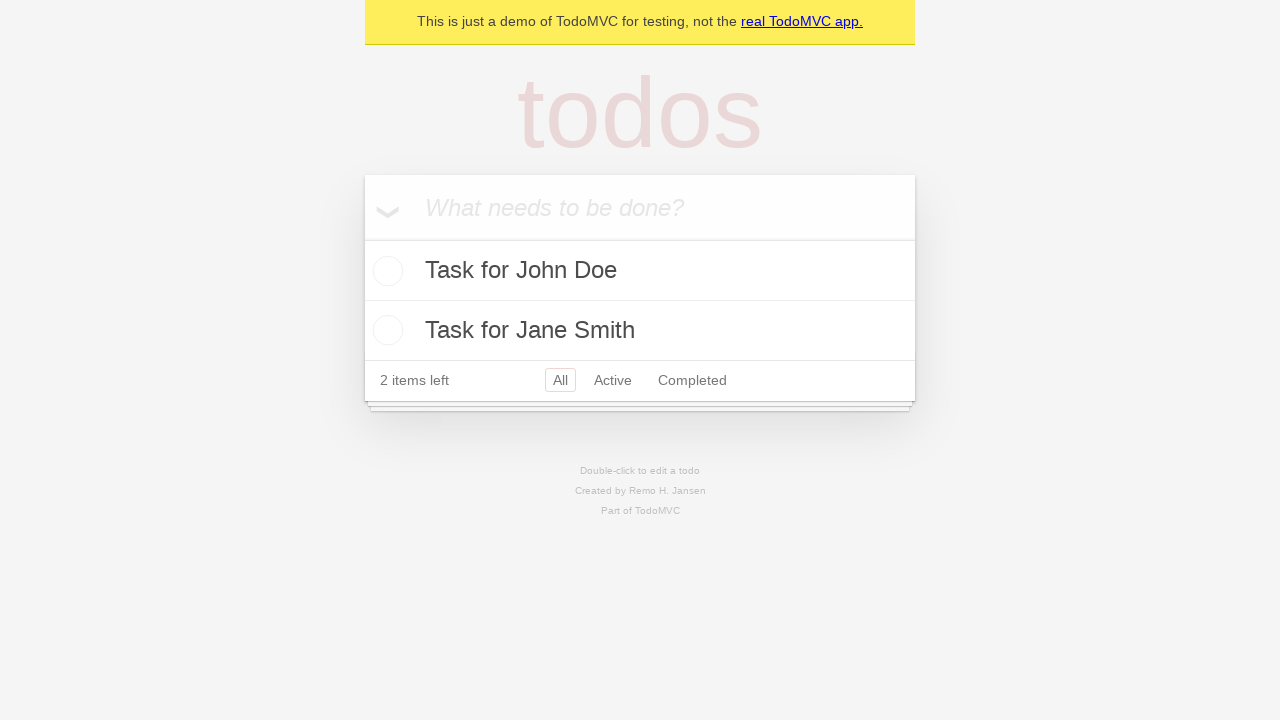

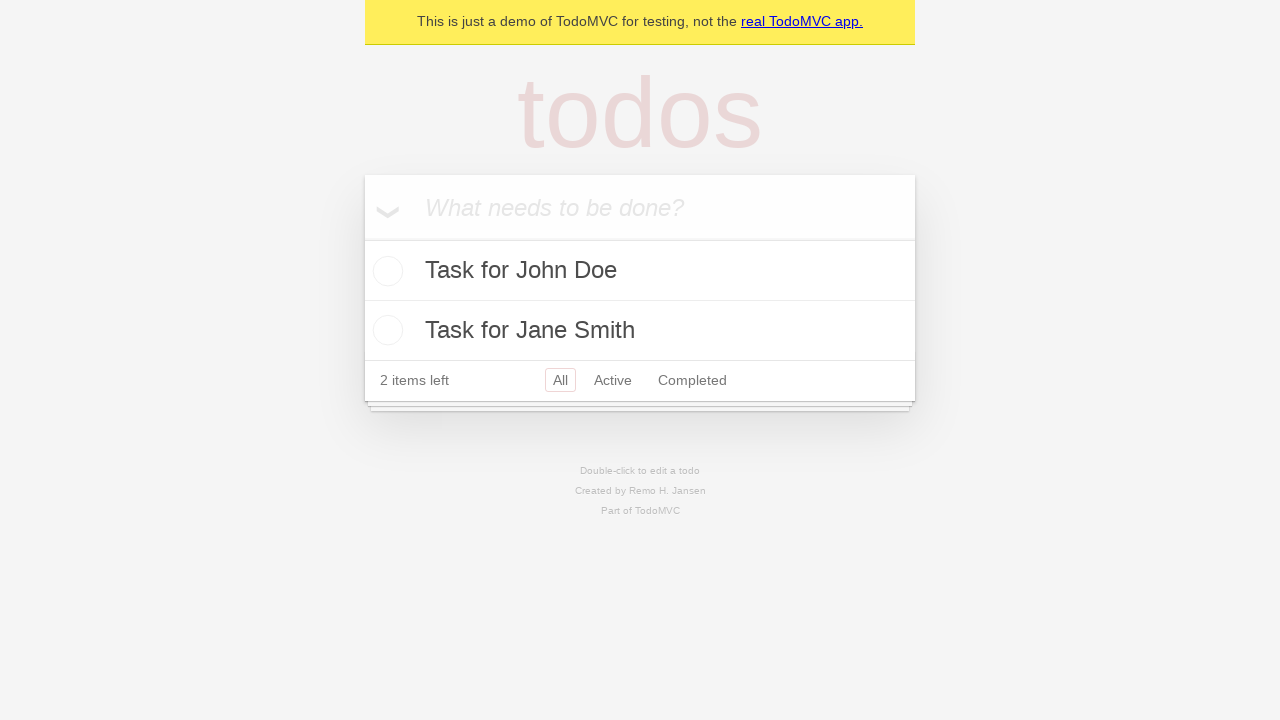